Tests autocomplete dropdown functionality by typing a partial query, navigating through suggestions with arrow keys, and selecting an option with Enter

Starting URL: https://www.w3schools.com/howto/howto_js_autocomplete.asp

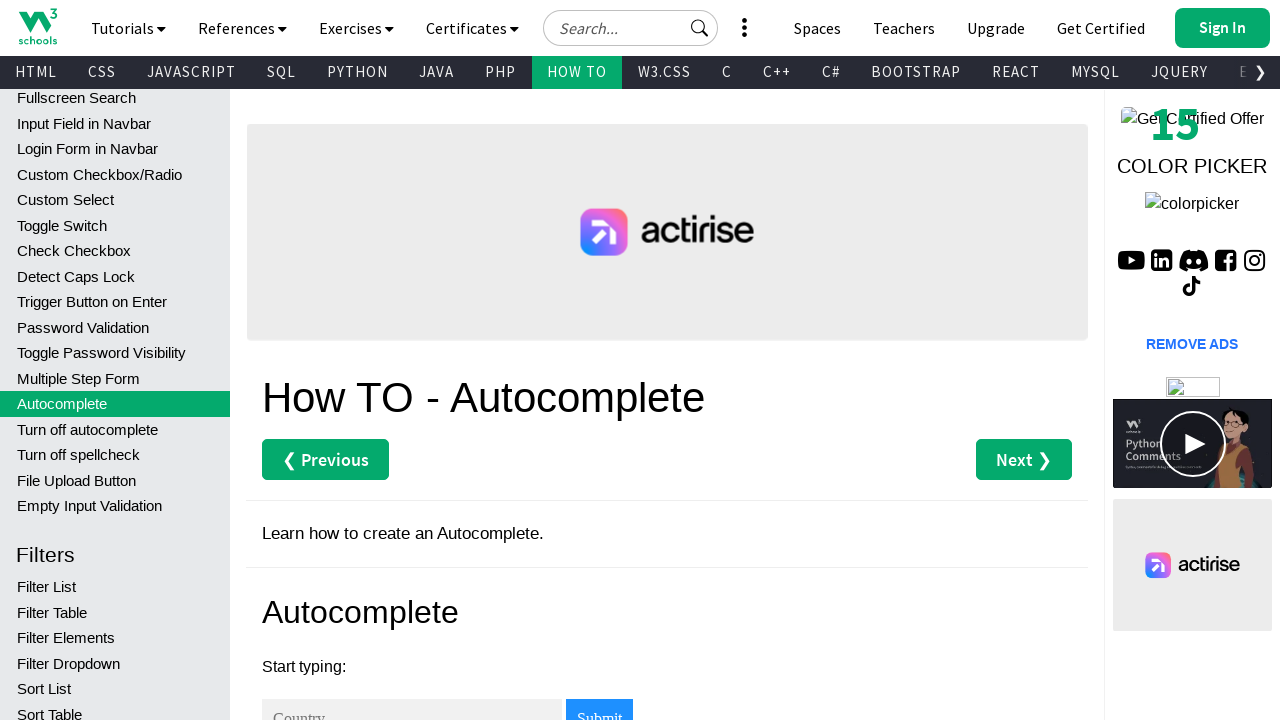

Navigated to autocomplete dropdown tutorial page
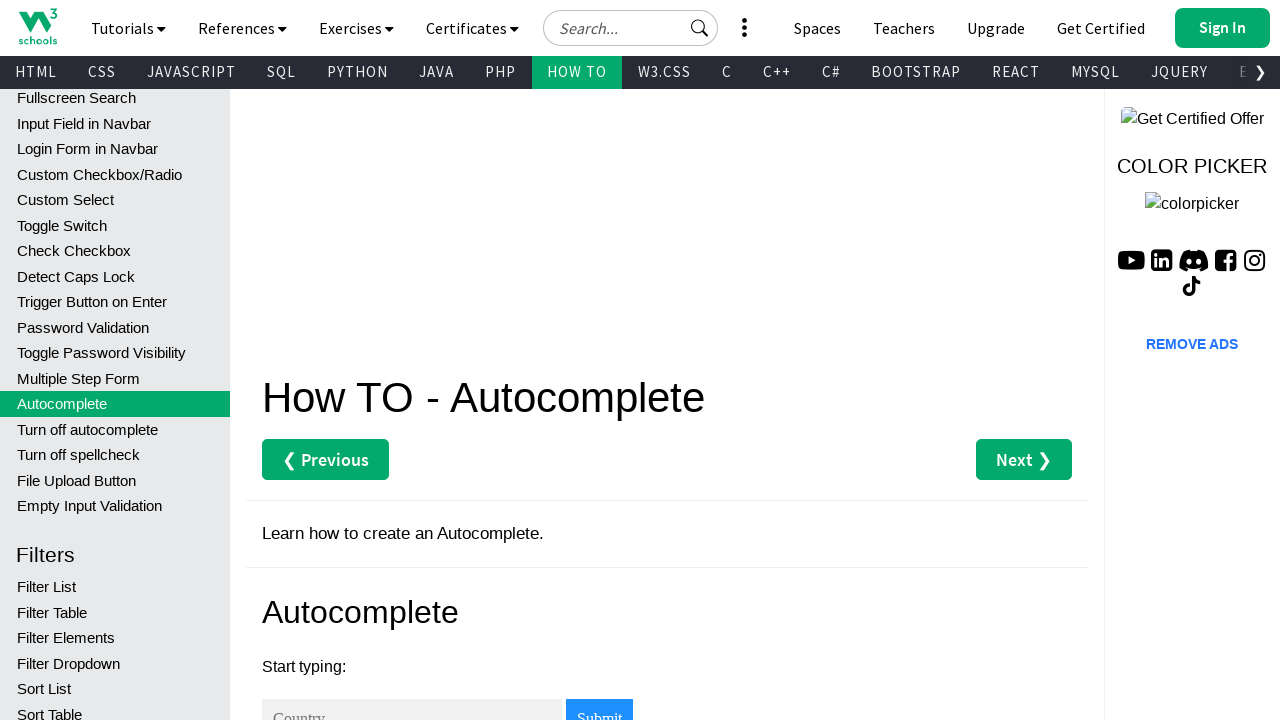

Clicked on autocomplete input box at (412, 700) on #myInput
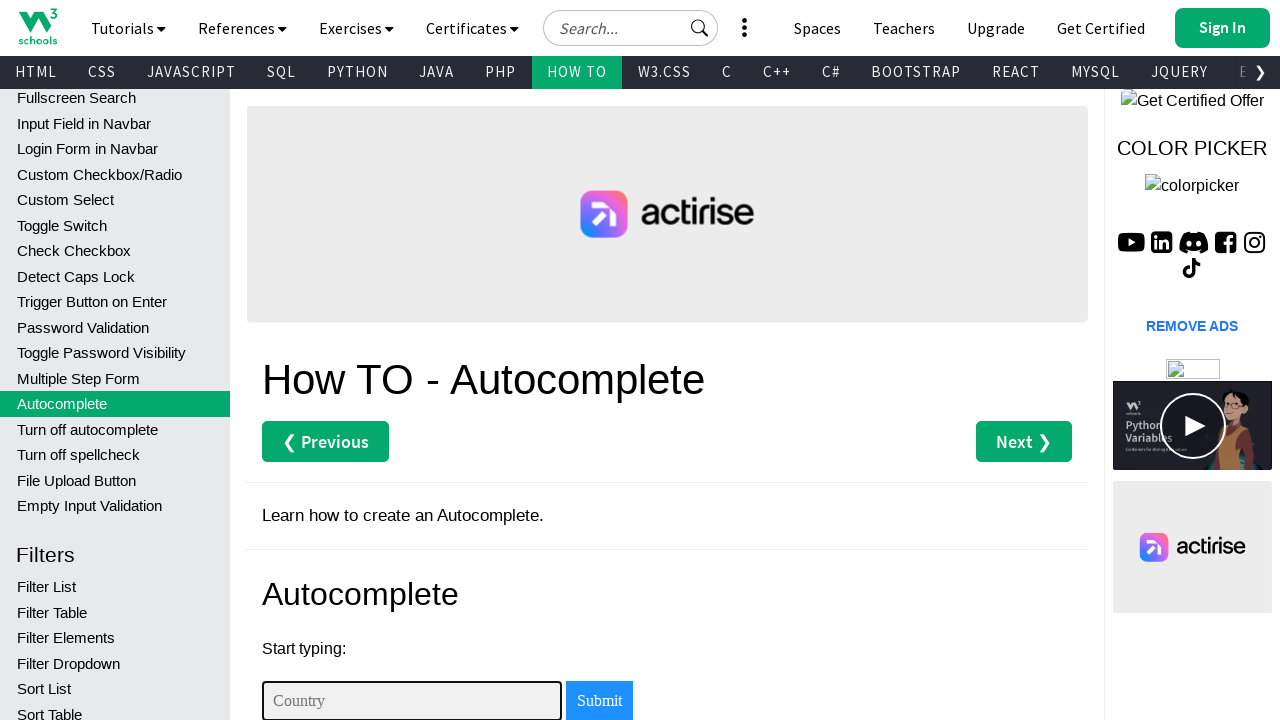

Typed 'ta' in autocomplete field to trigger suggestions on #myInput
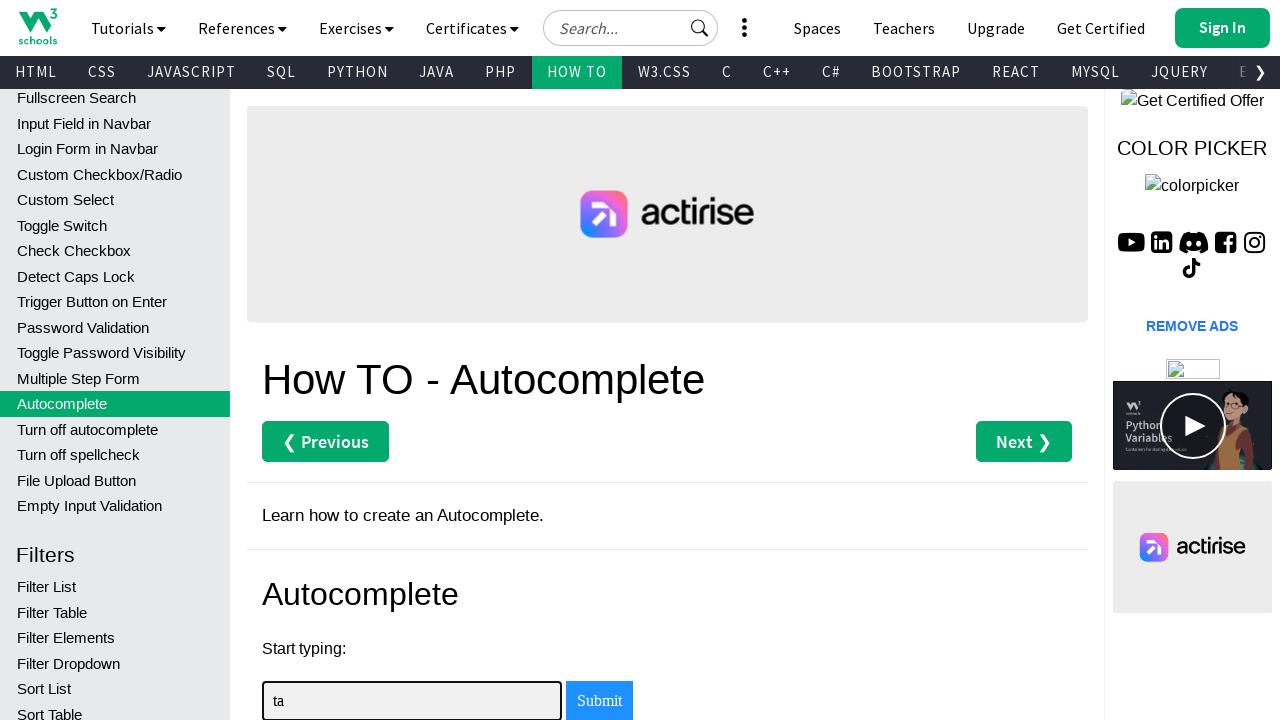

Pressed DOWN arrow key first time to navigate suggestions
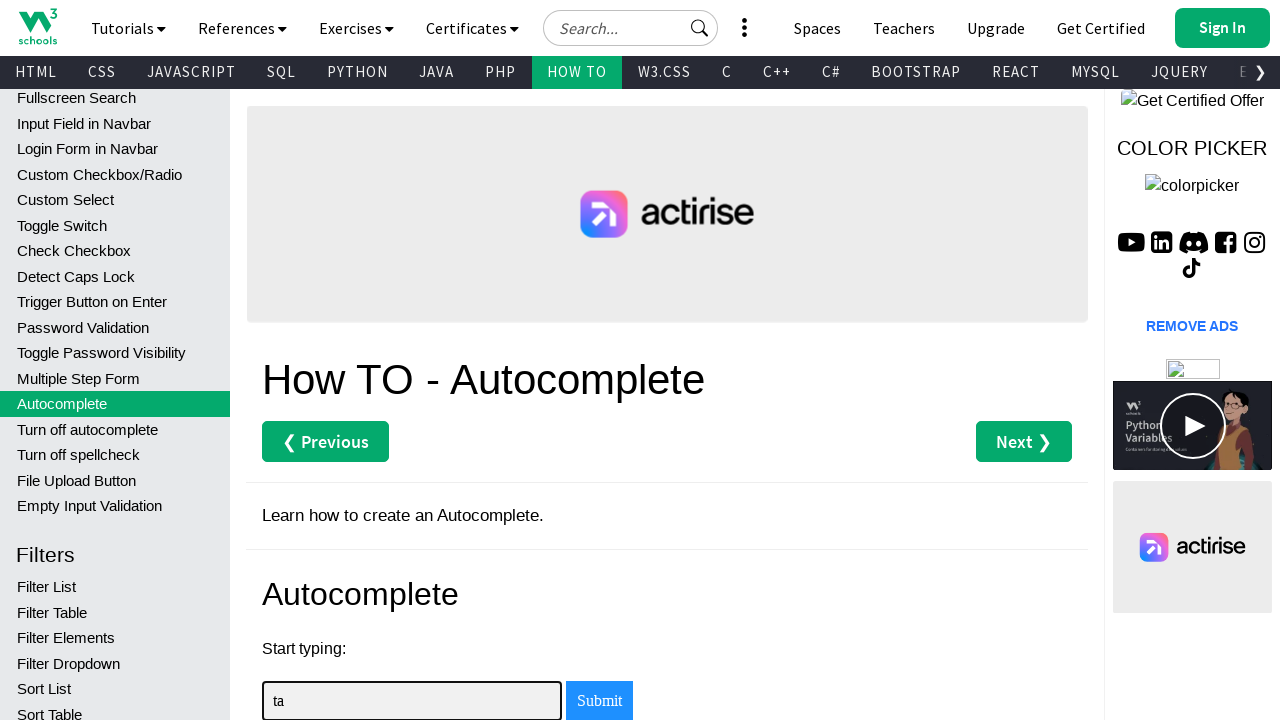

Pressed DOWN arrow key second time to navigate suggestions
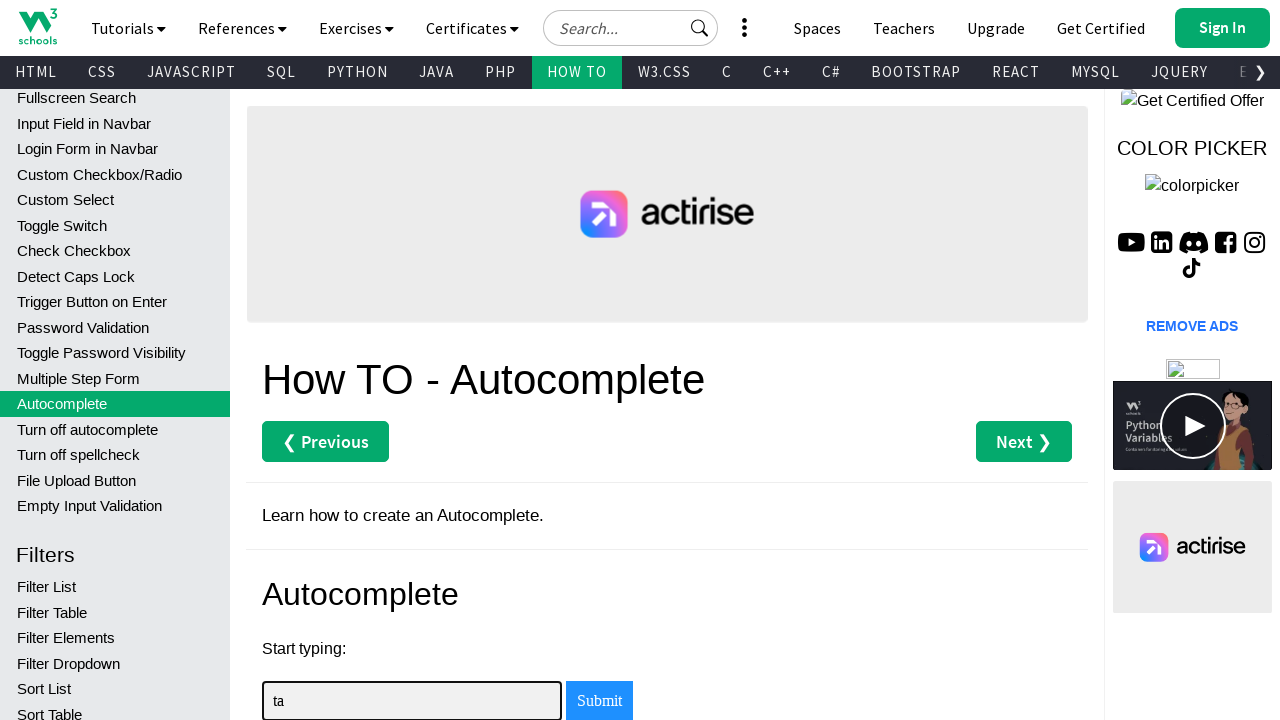

Pressed DOWN arrow key third time to navigate suggestions
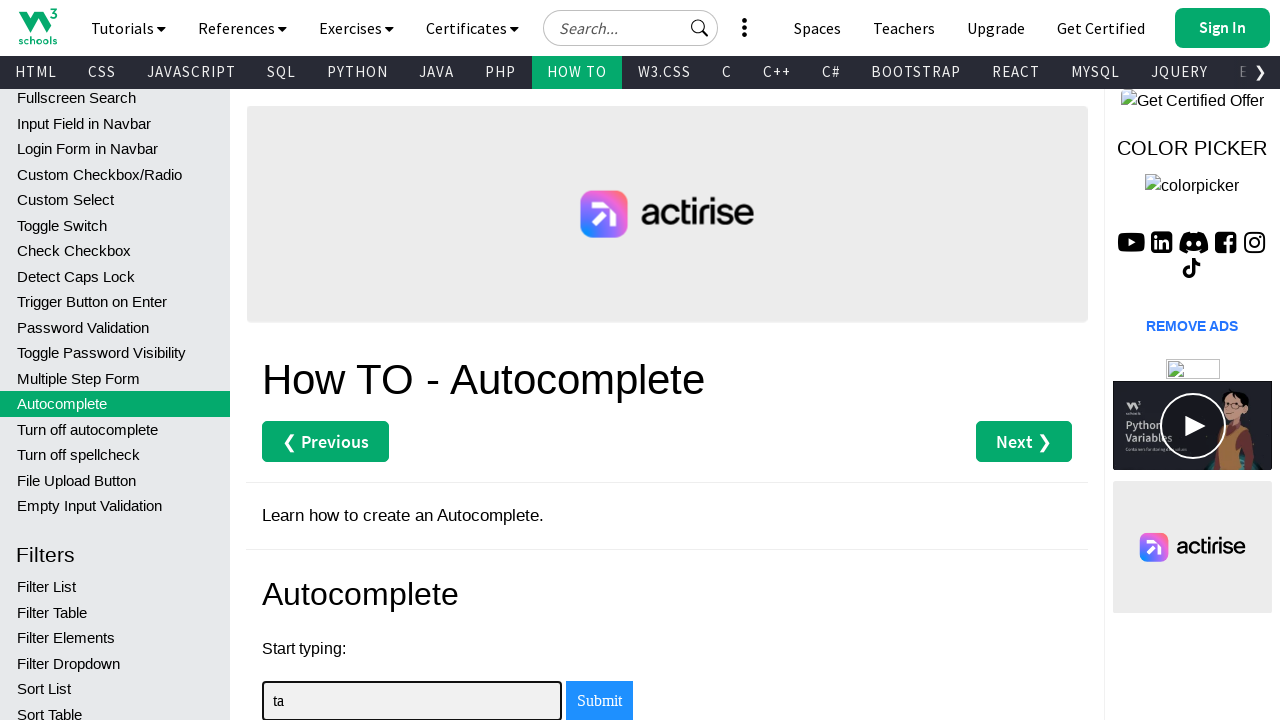

Pressed ENTER to select the highlighted suggestion
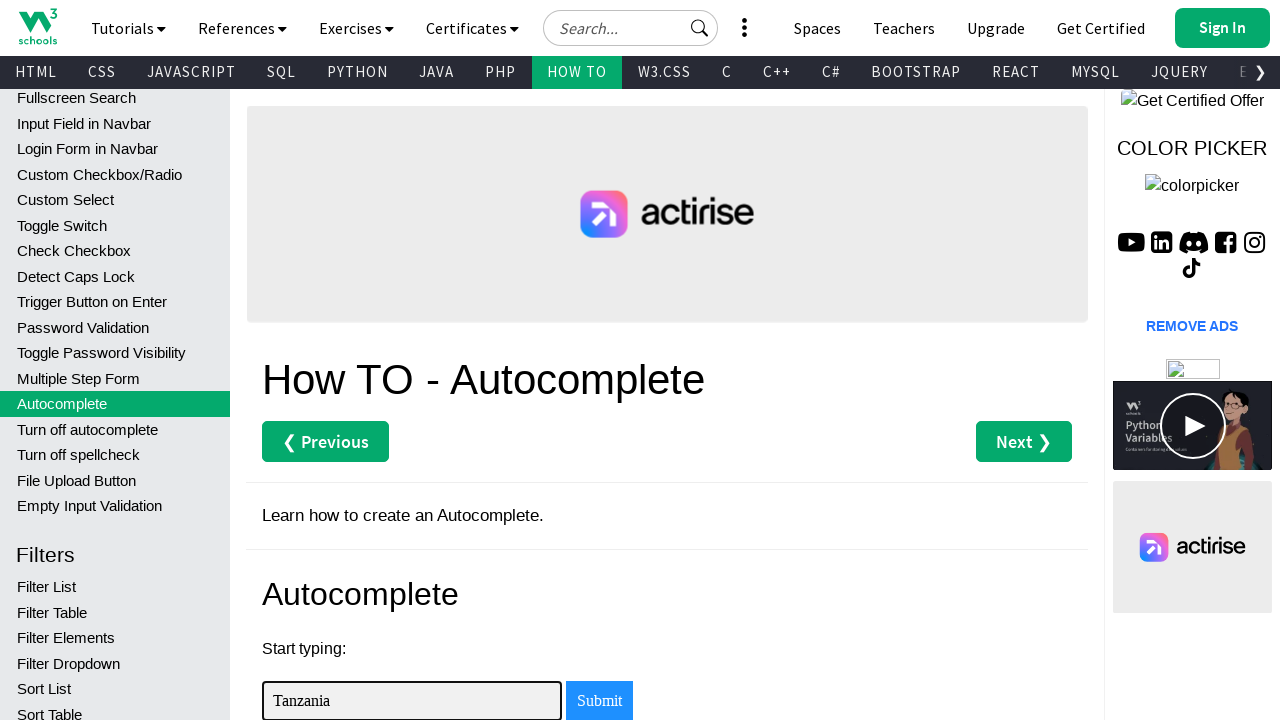

Waited 500ms for selection to be applied
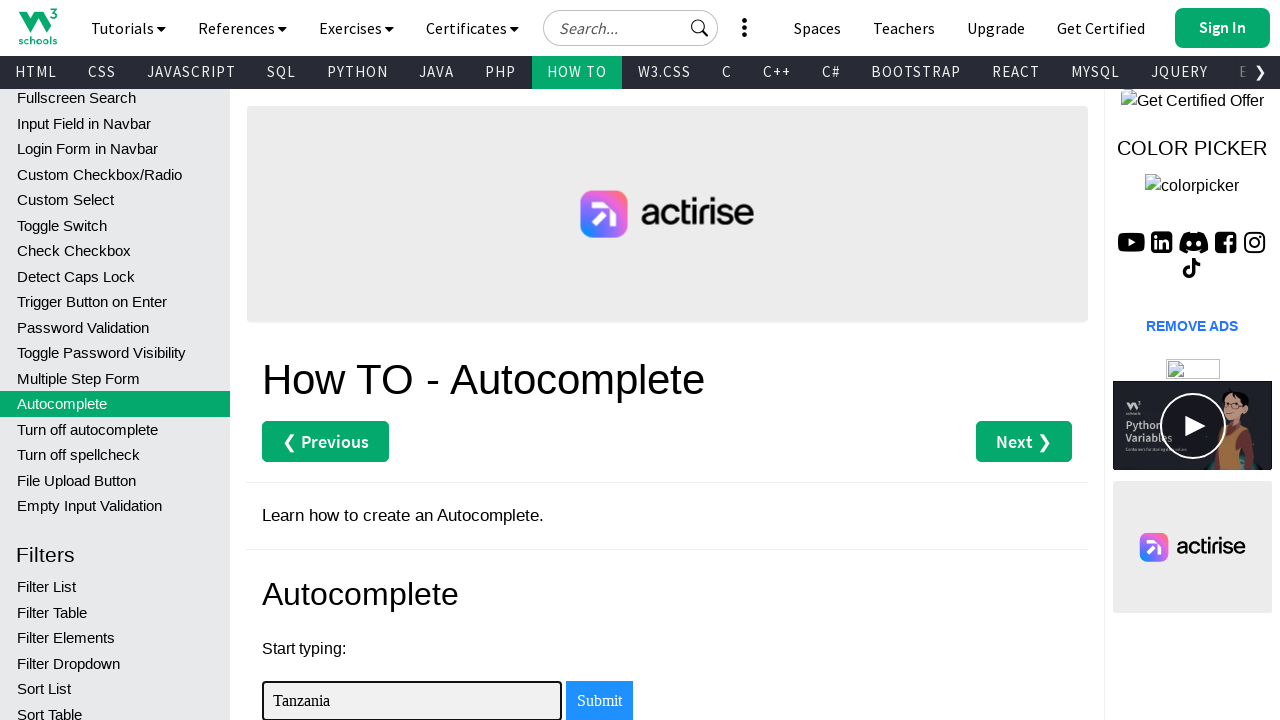

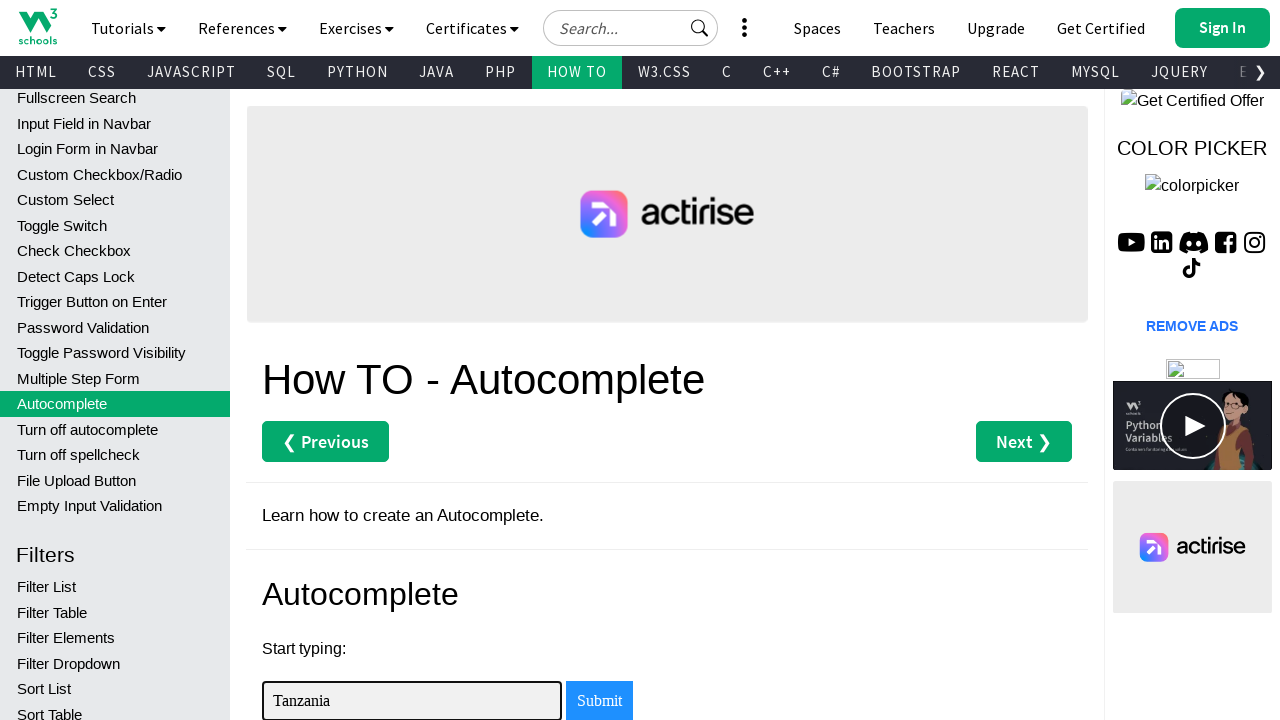